Tests that a todo item is removed if edited to an empty string

Starting URL: https://demo.playwright.dev/todomvc

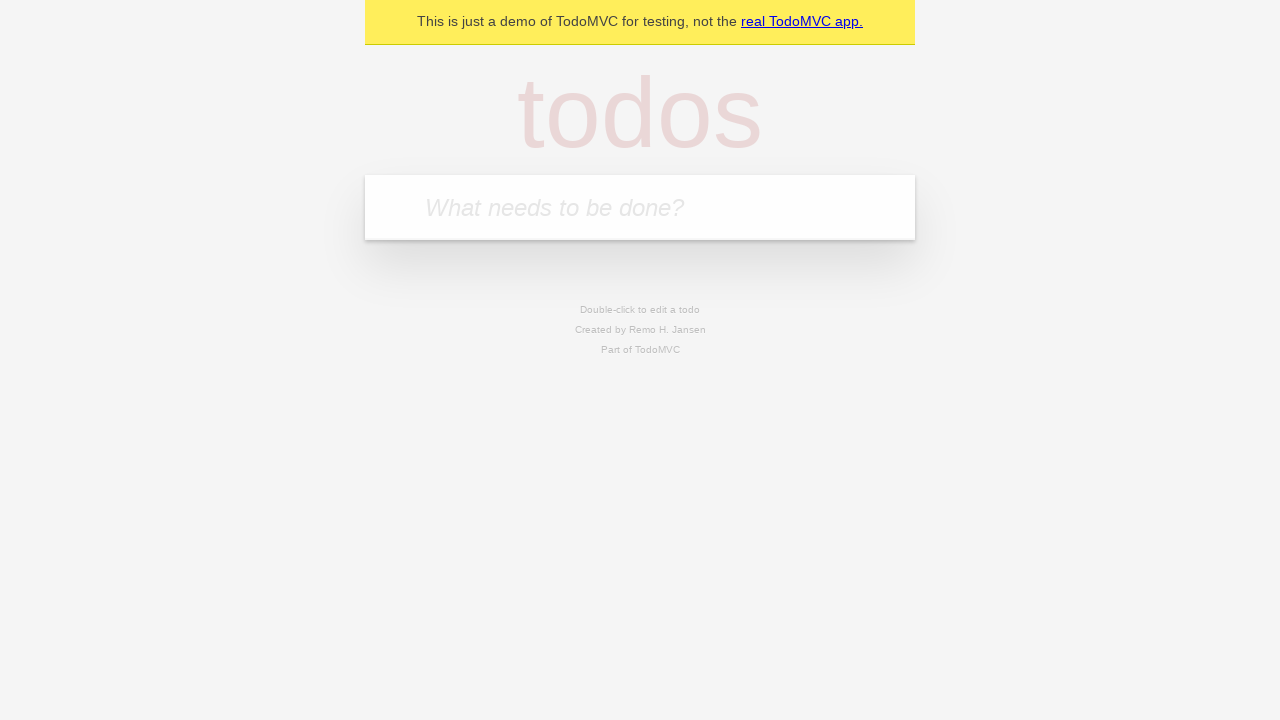

Filled new todo input with 'buy some cheese' on .new-todo
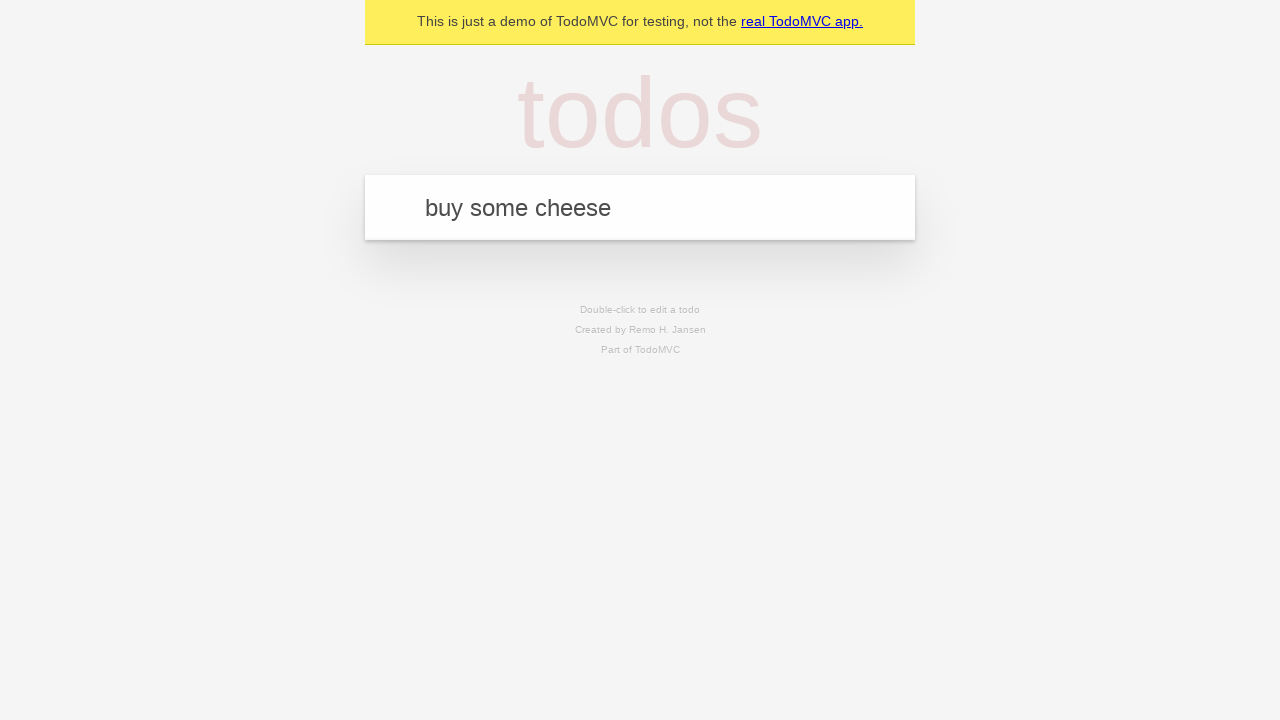

Pressed Enter to add first todo item on .new-todo
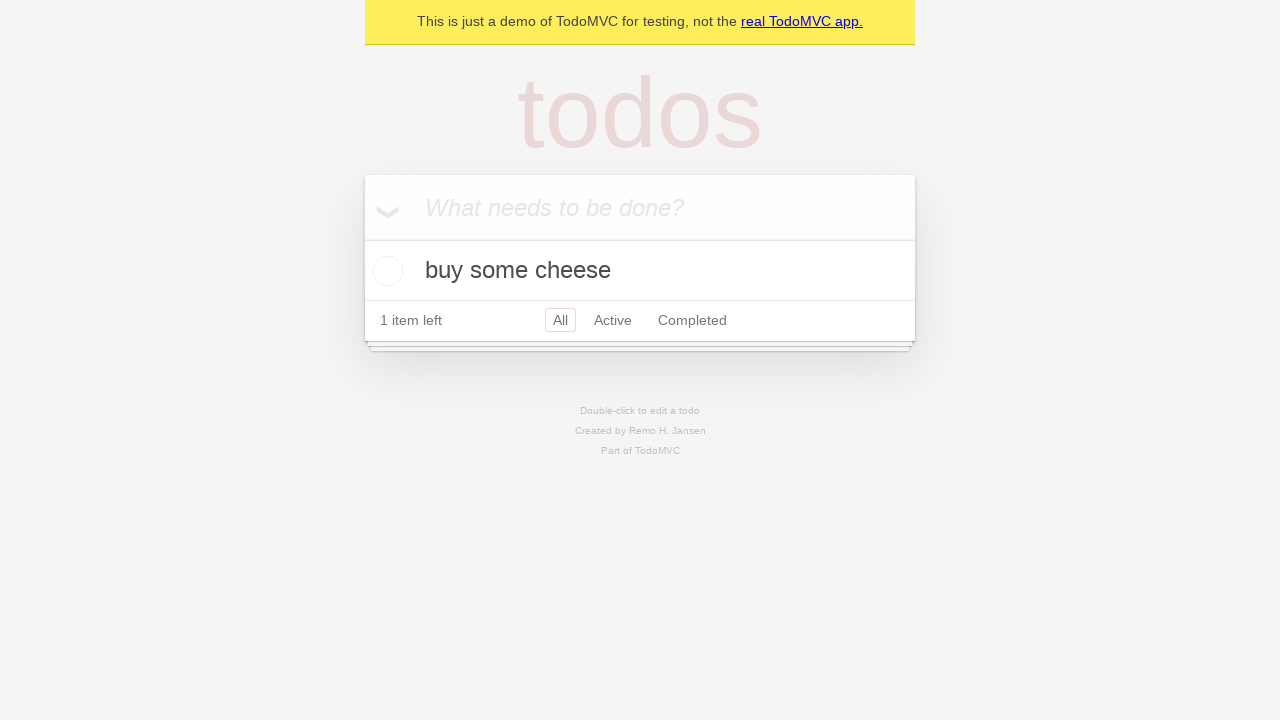

Filled new todo input with 'feed the cat' on .new-todo
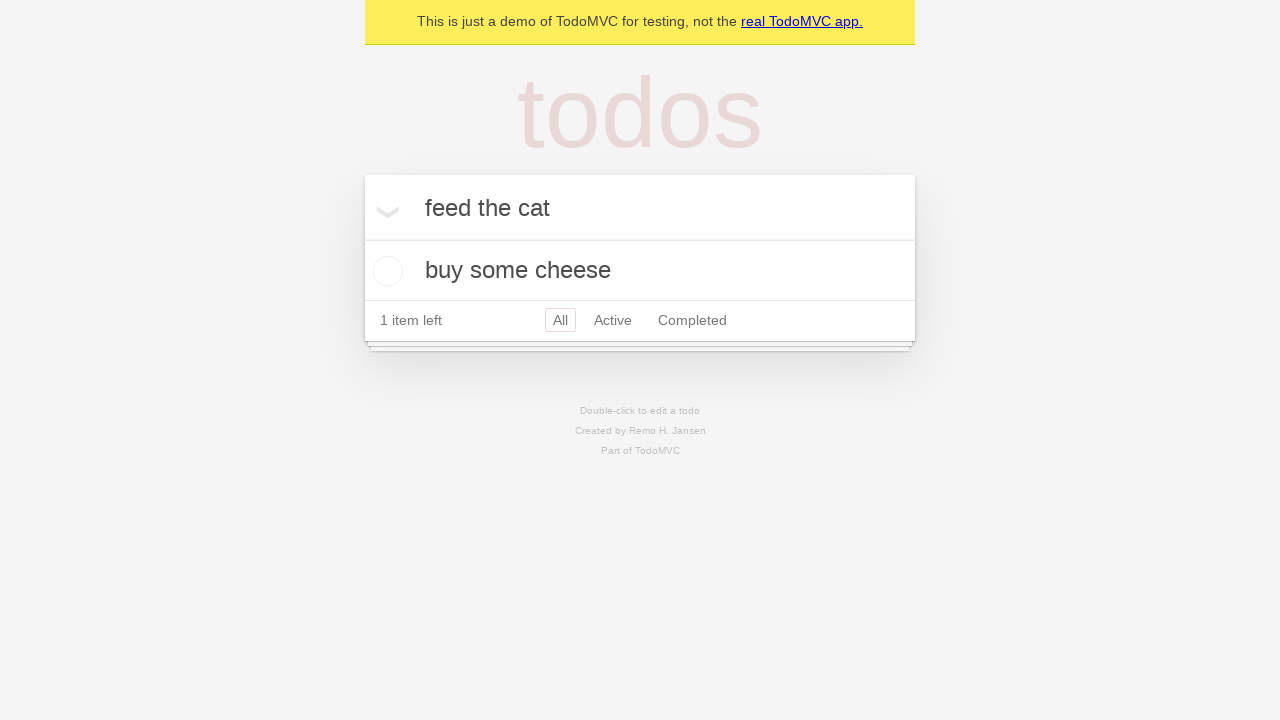

Pressed Enter to add second todo item on .new-todo
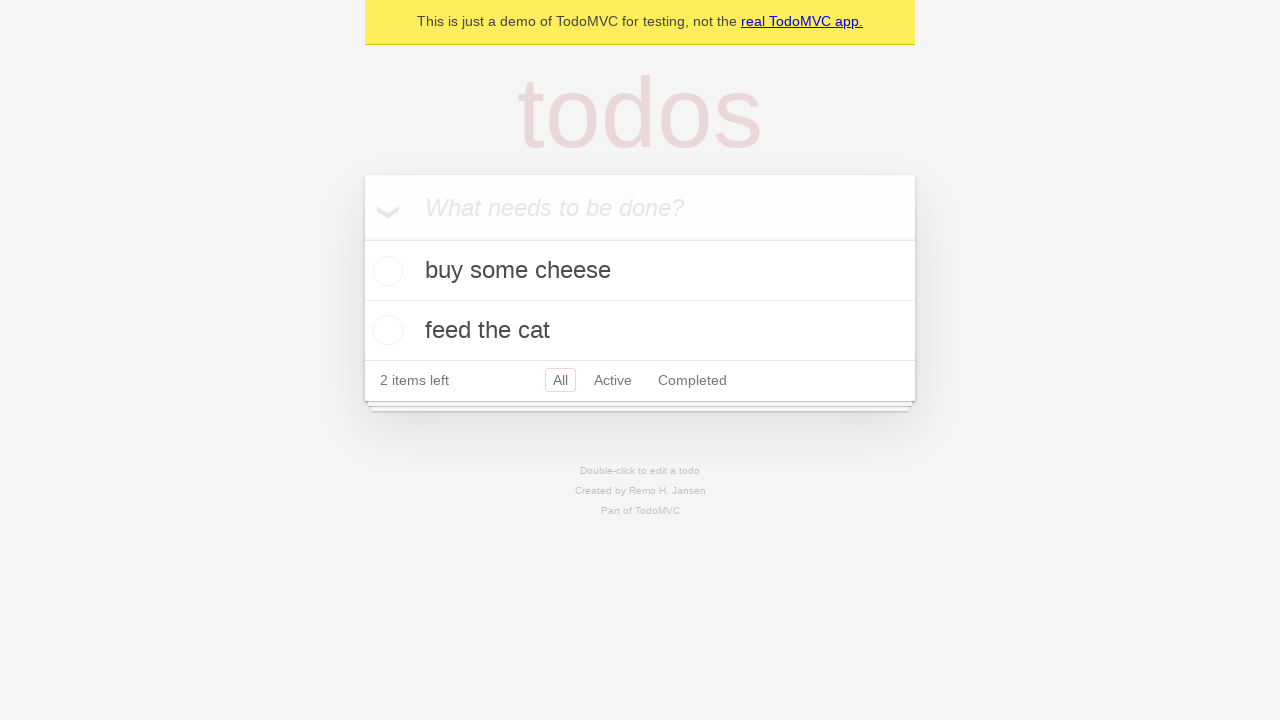

Filled new todo input with 'book a doctors appointment' on .new-todo
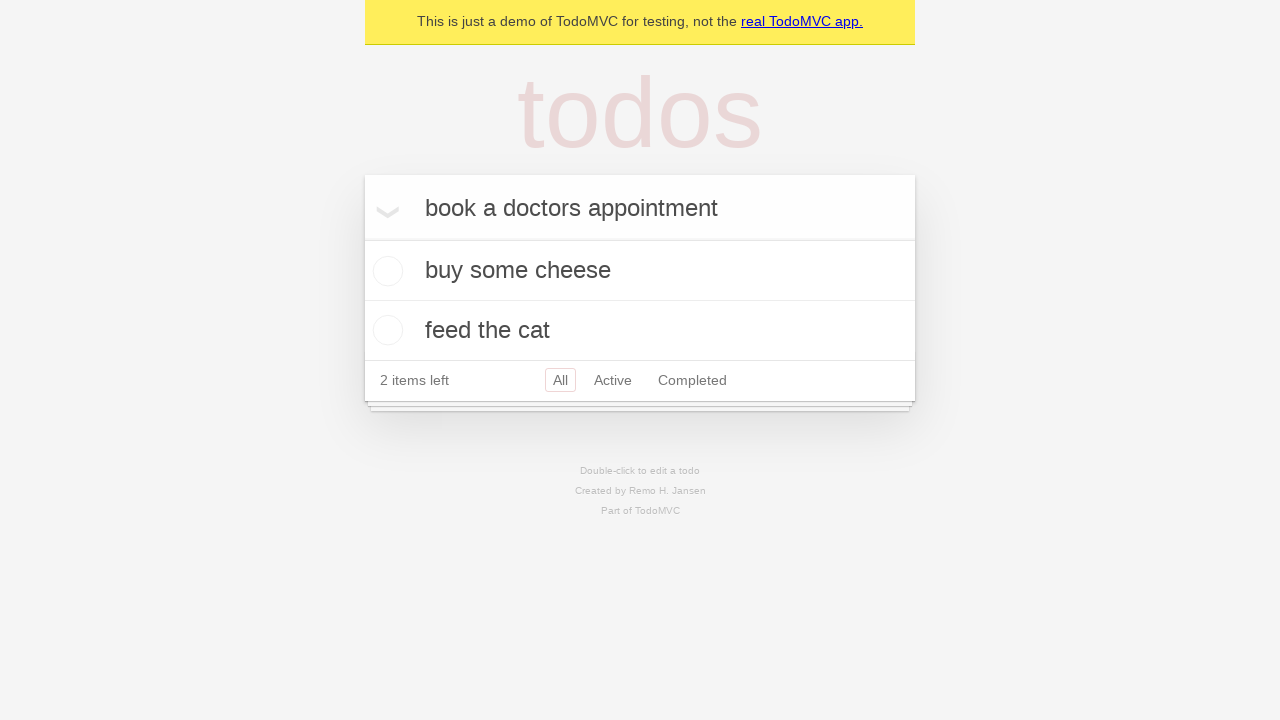

Pressed Enter to add third todo item on .new-todo
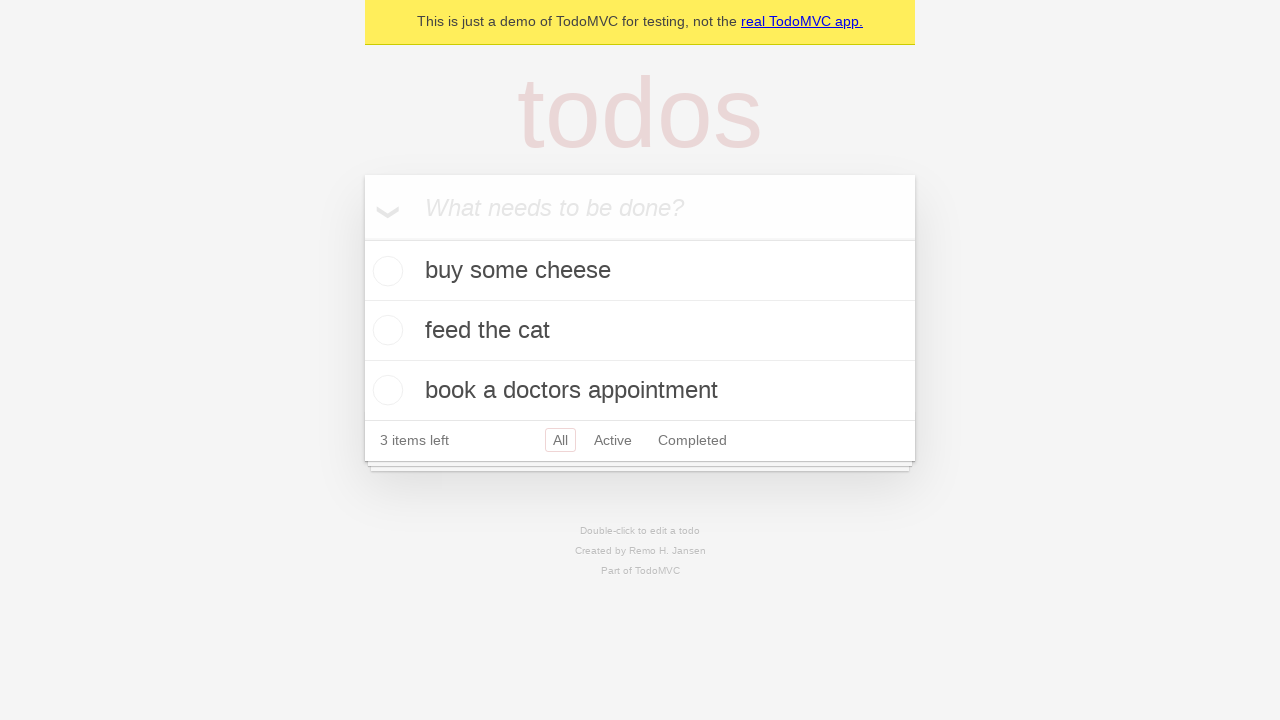

Waited for third todo item to be visible
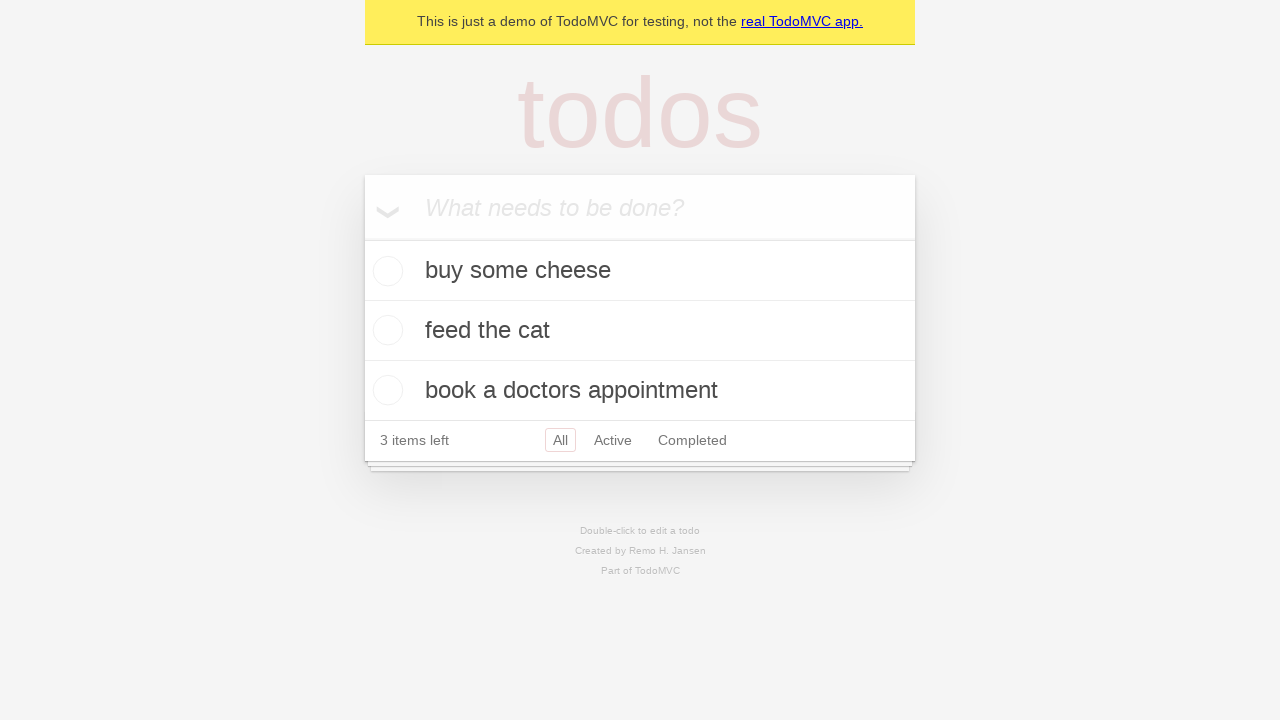

Double-clicked on second todo item to enter edit mode at (640, 331) on .todo-list li >> nth=1
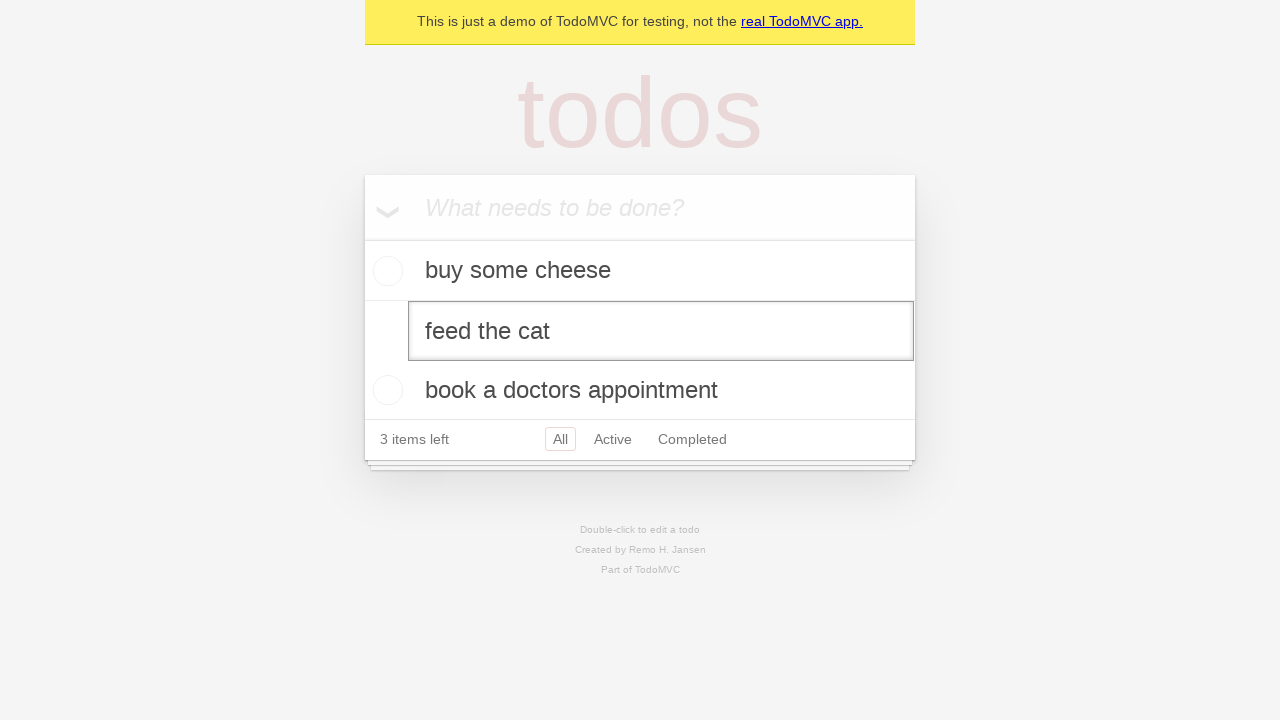

Cleared the edit field for second todo item on .todo-list li >> nth=1 >> .edit
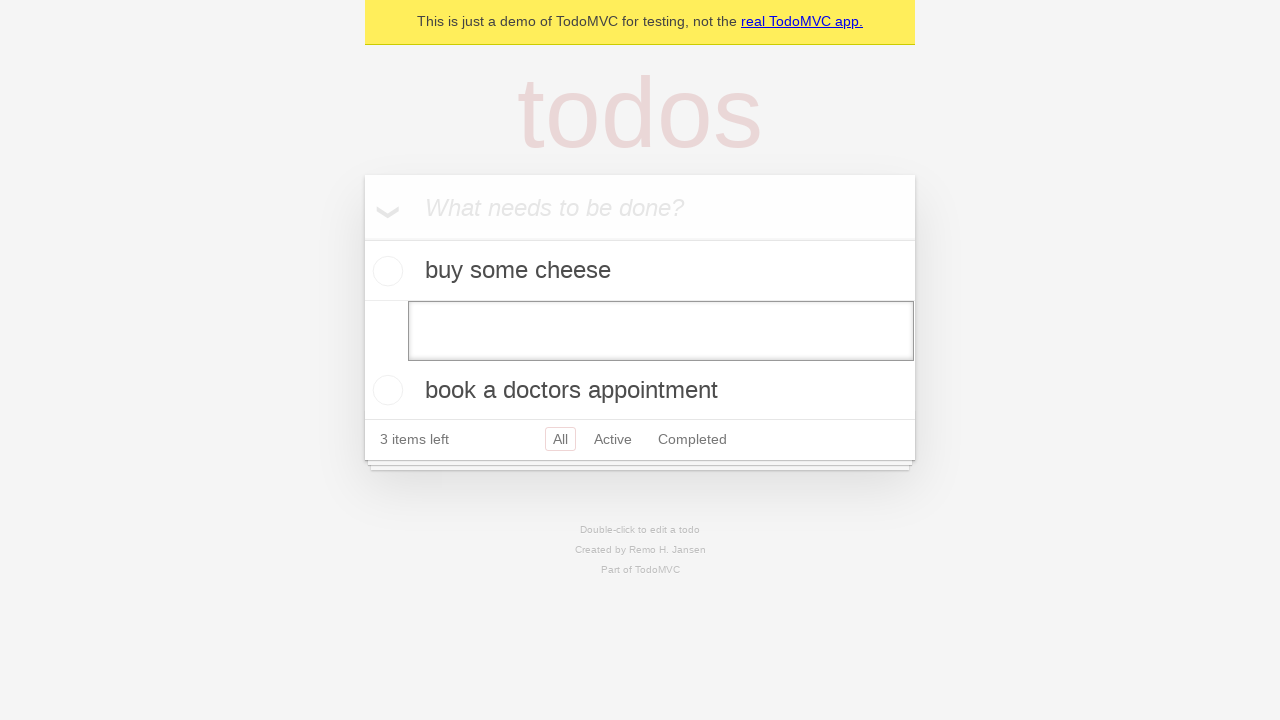

Pressed Enter to confirm editing with empty string, removing the todo item on .todo-list li >> nth=1 >> .edit
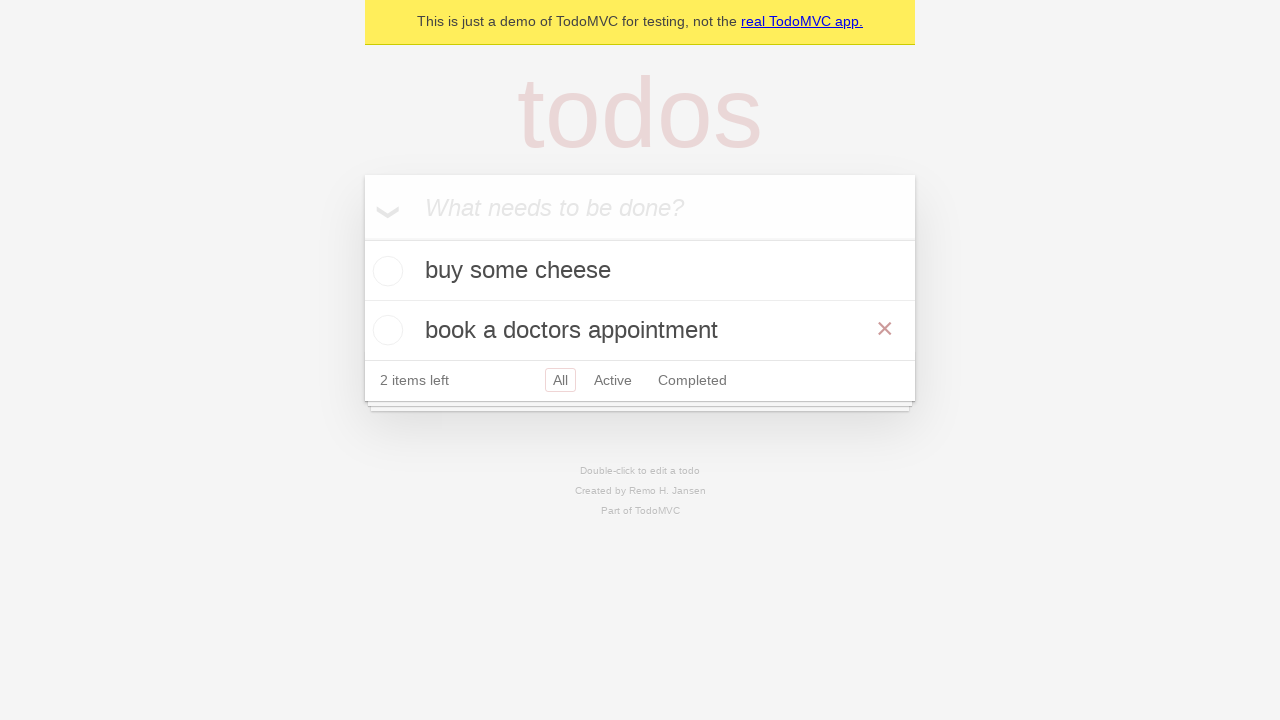

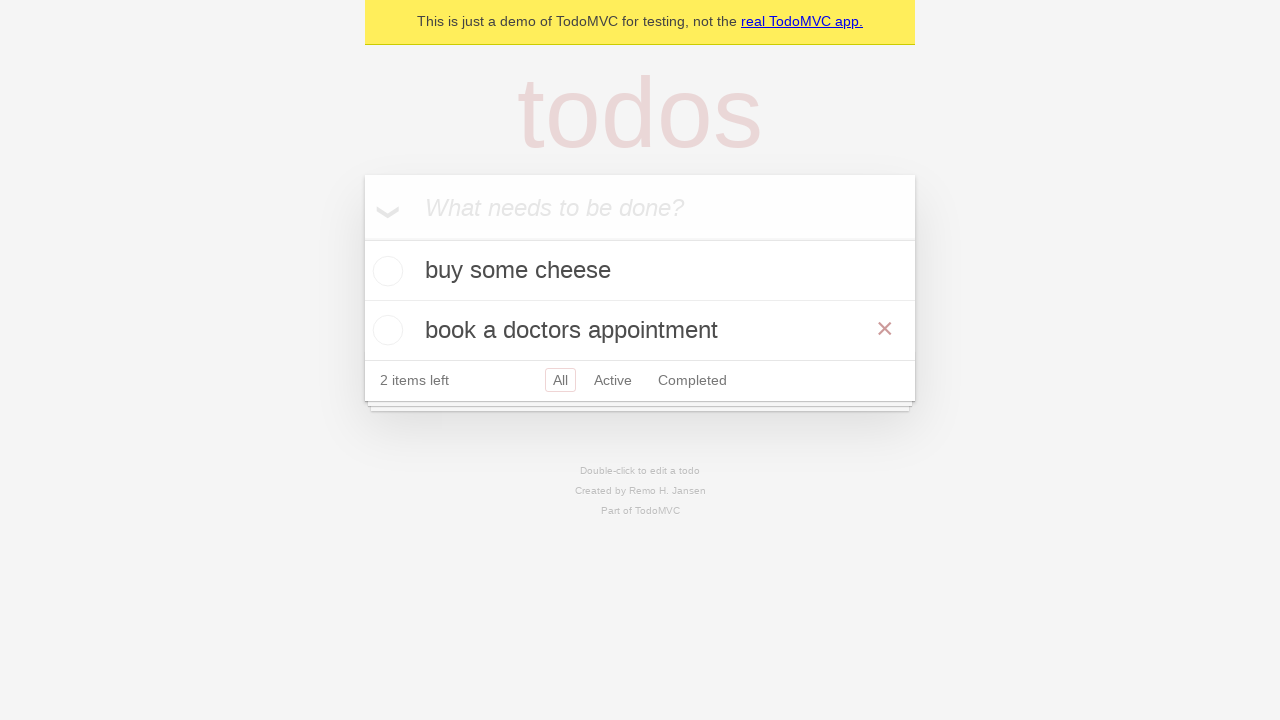